Tests navigation to A/B Testing page by clicking the link, verifying the page title, then navigating back and verifying the original page title

Starting URL: https://practice.cydeo.com

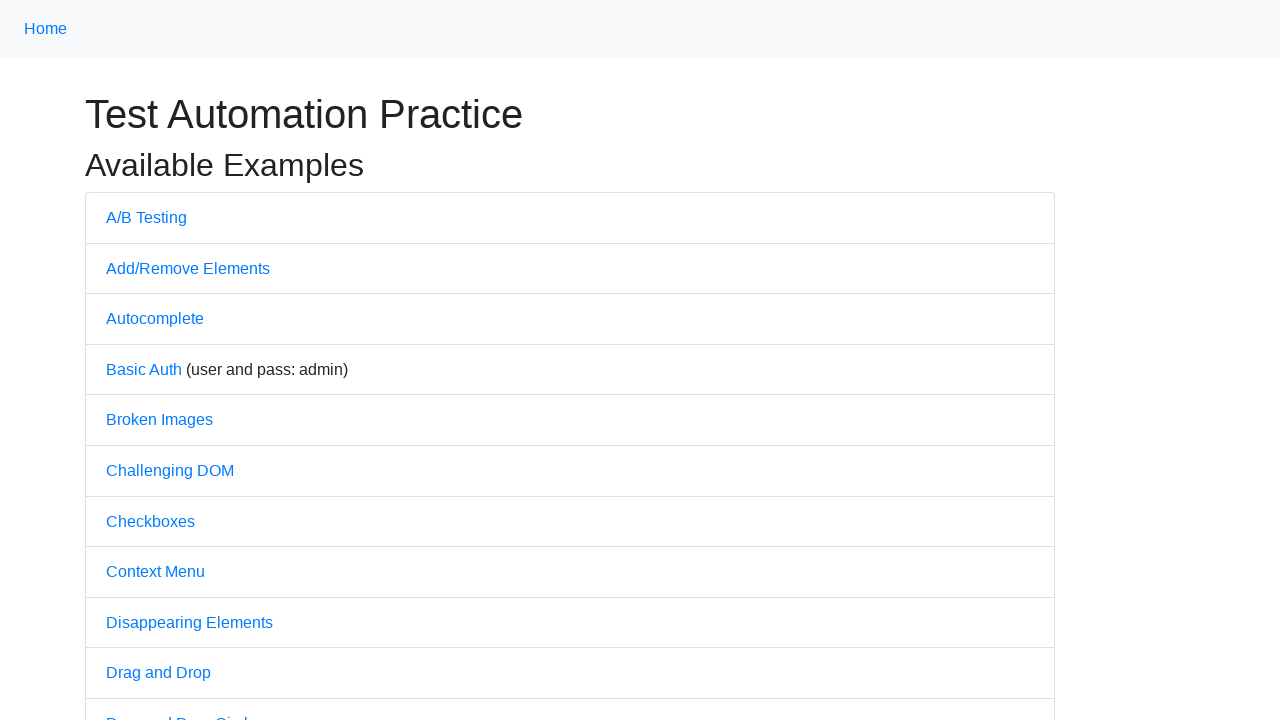

Clicked on A/B Testing link at (146, 217) on text=A/B Testing
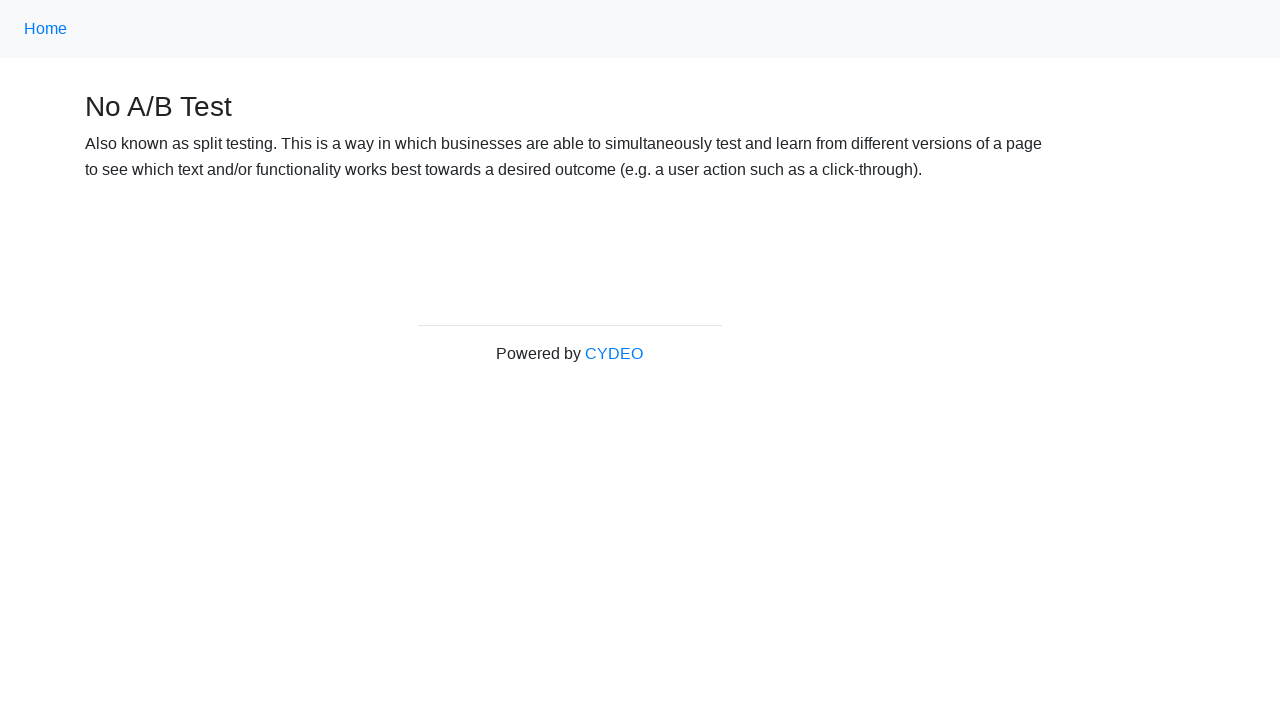

Verified page title is 'No A/B Test'
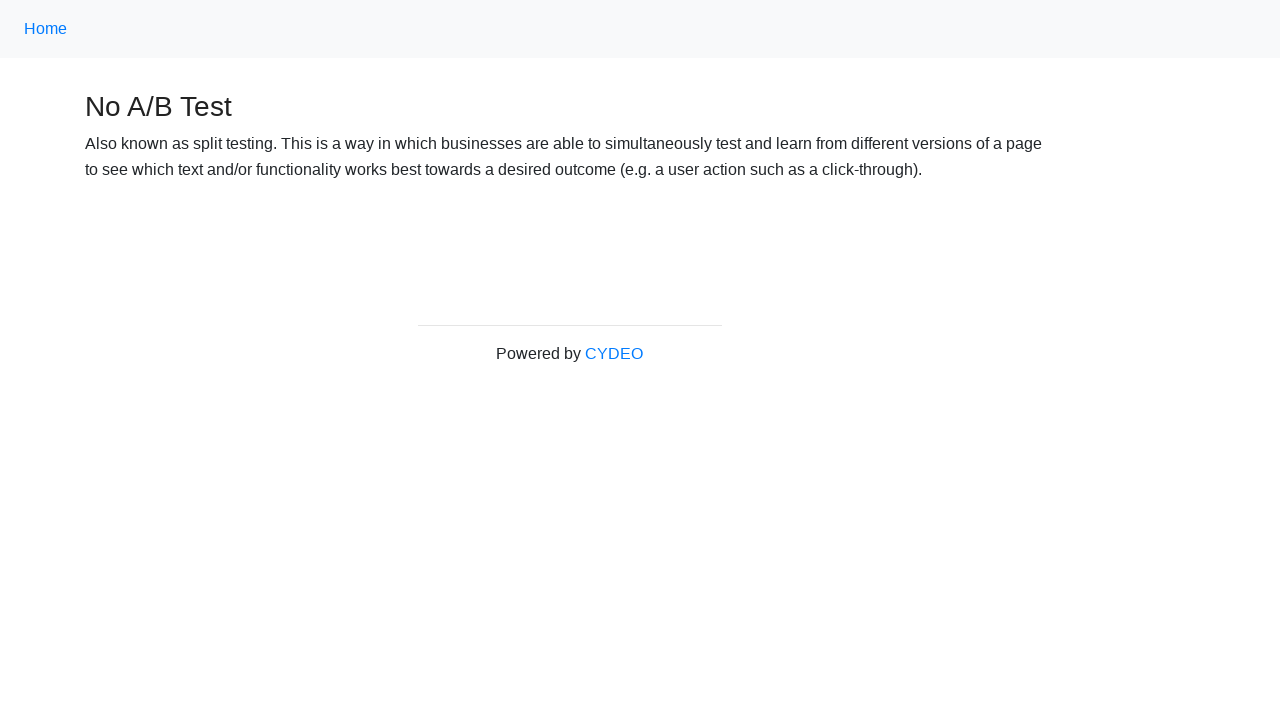

Navigated back to previous page
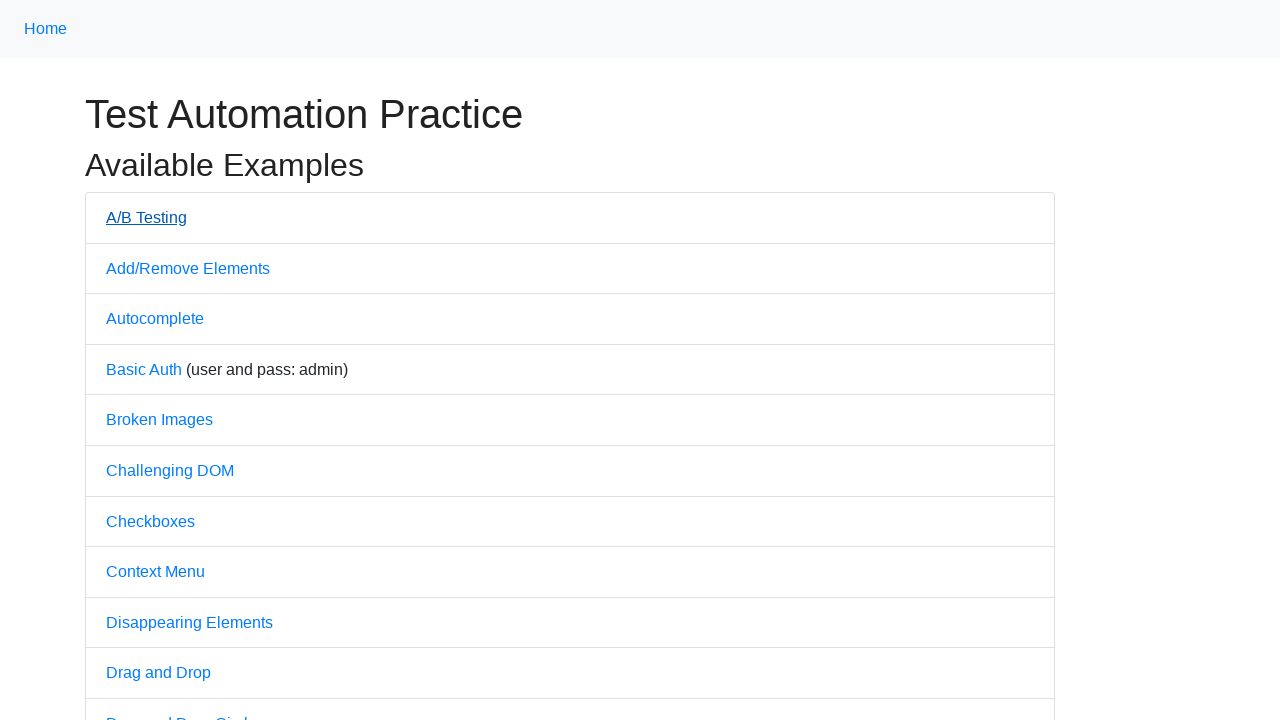

Verified page title is 'Practice'
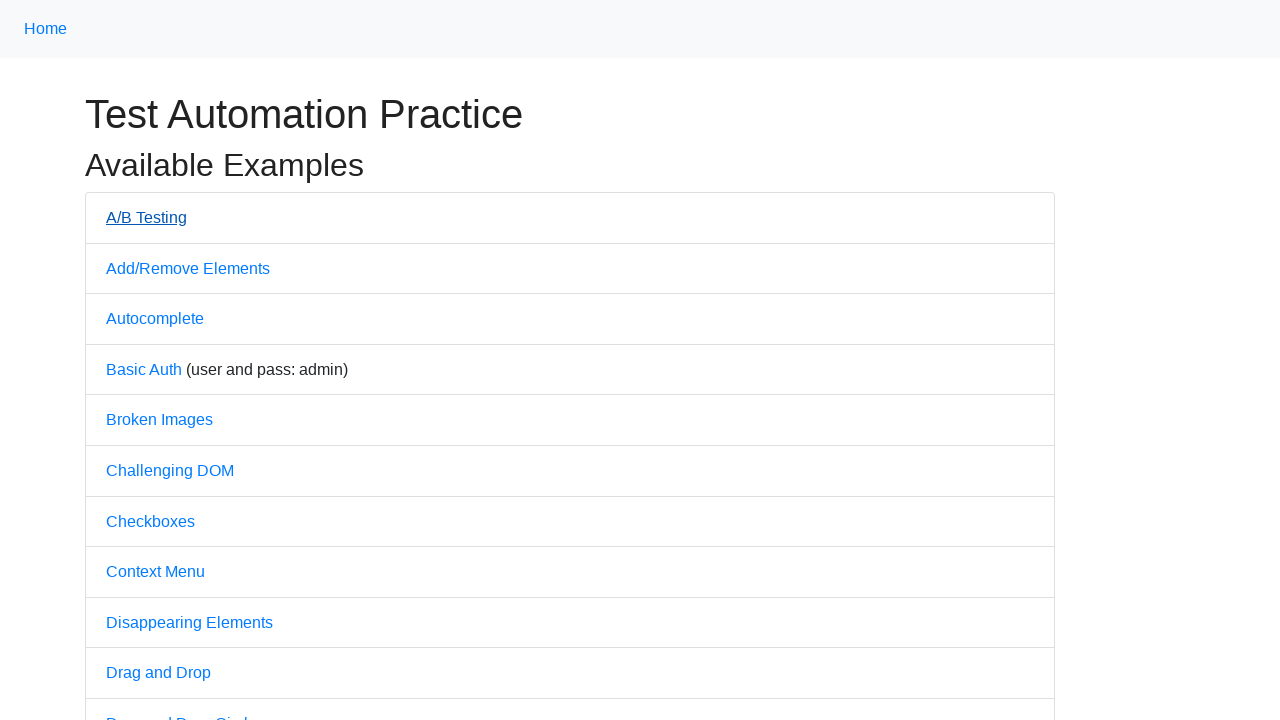

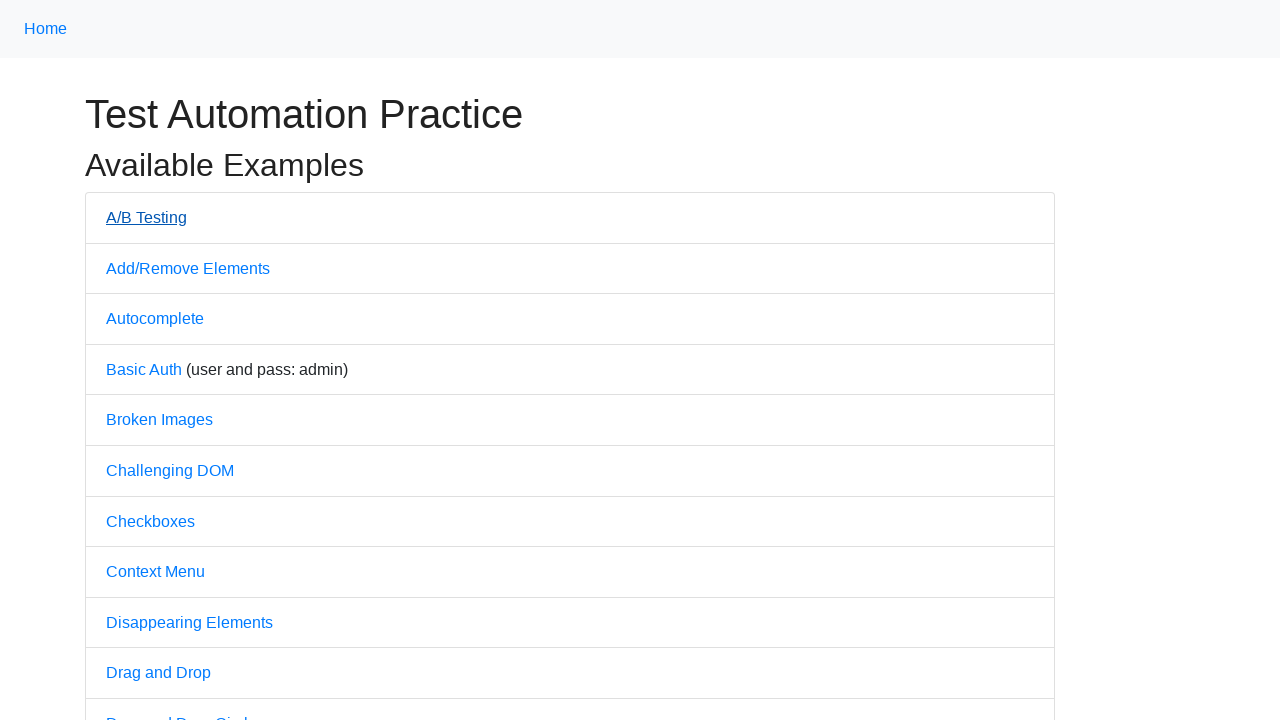